Navigates to Testify Academy website and locates explore courses buttons on the page

Starting URL: https://academy.testifyltd.com

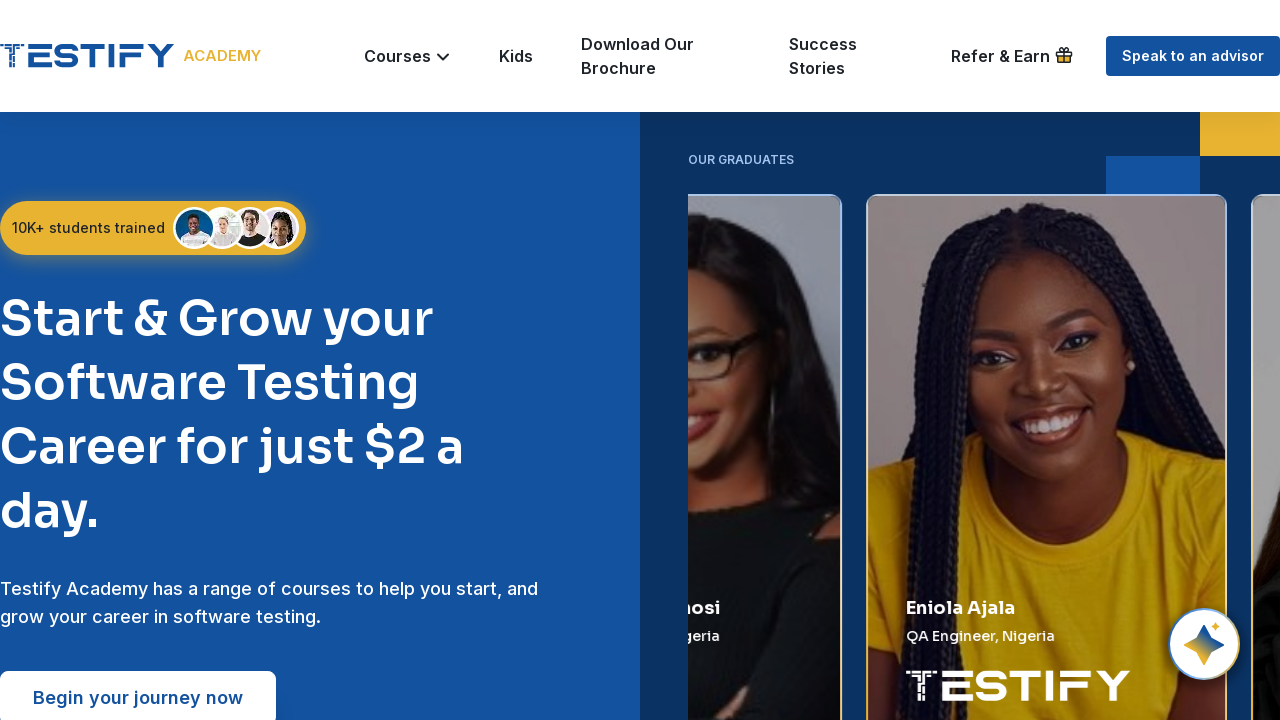

Waited 10 seconds for page to fully load
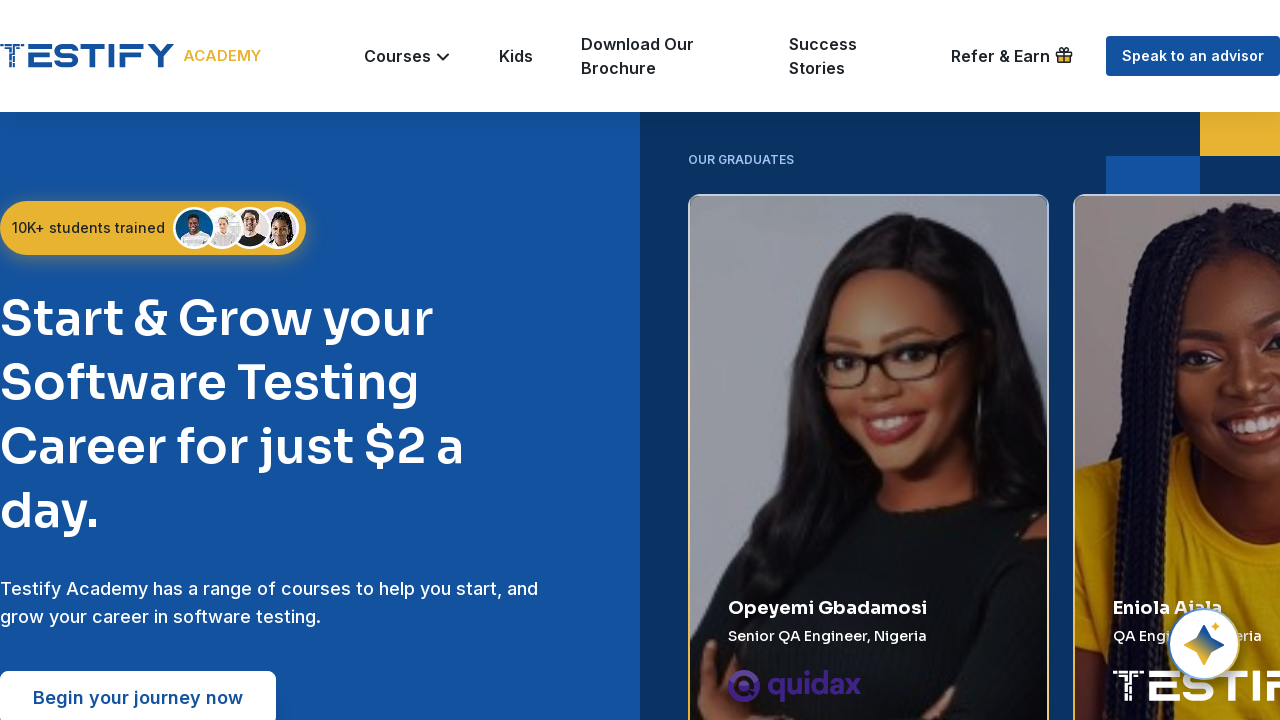

Located all 'EXPLORE COURSES' buttons on the page
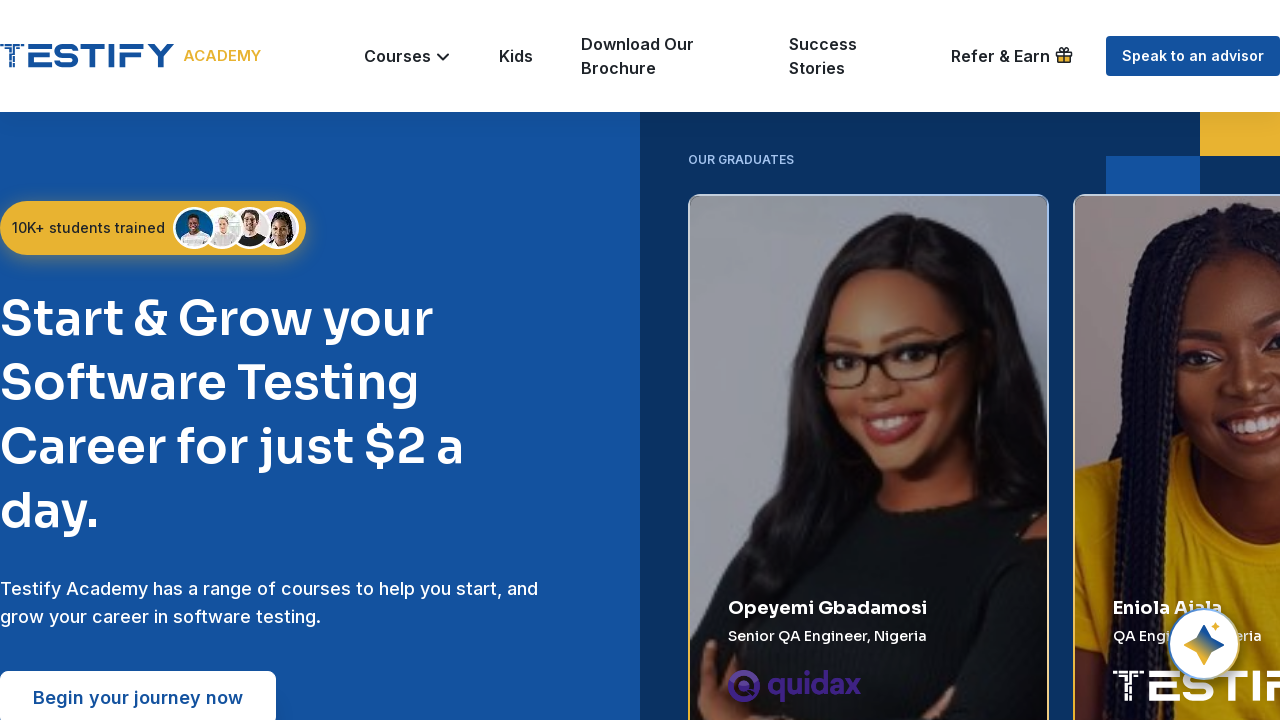

Verified that explore courses buttons are present (found 0 buttons)
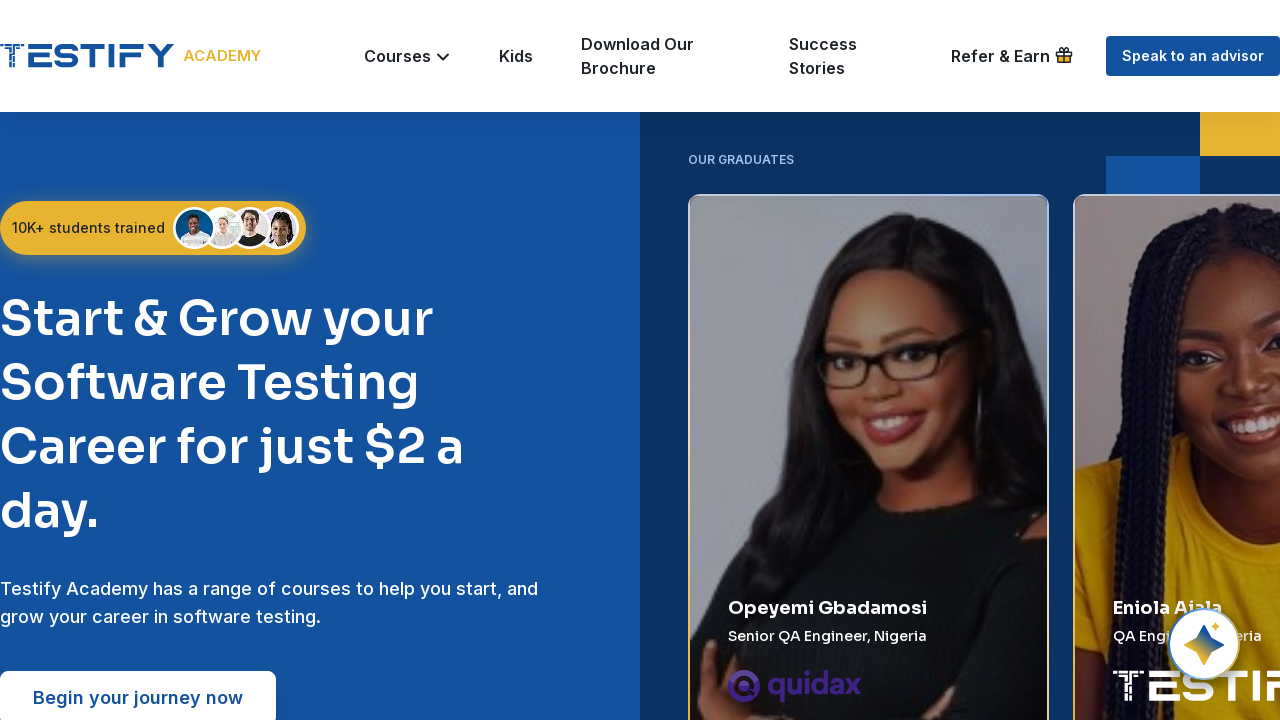

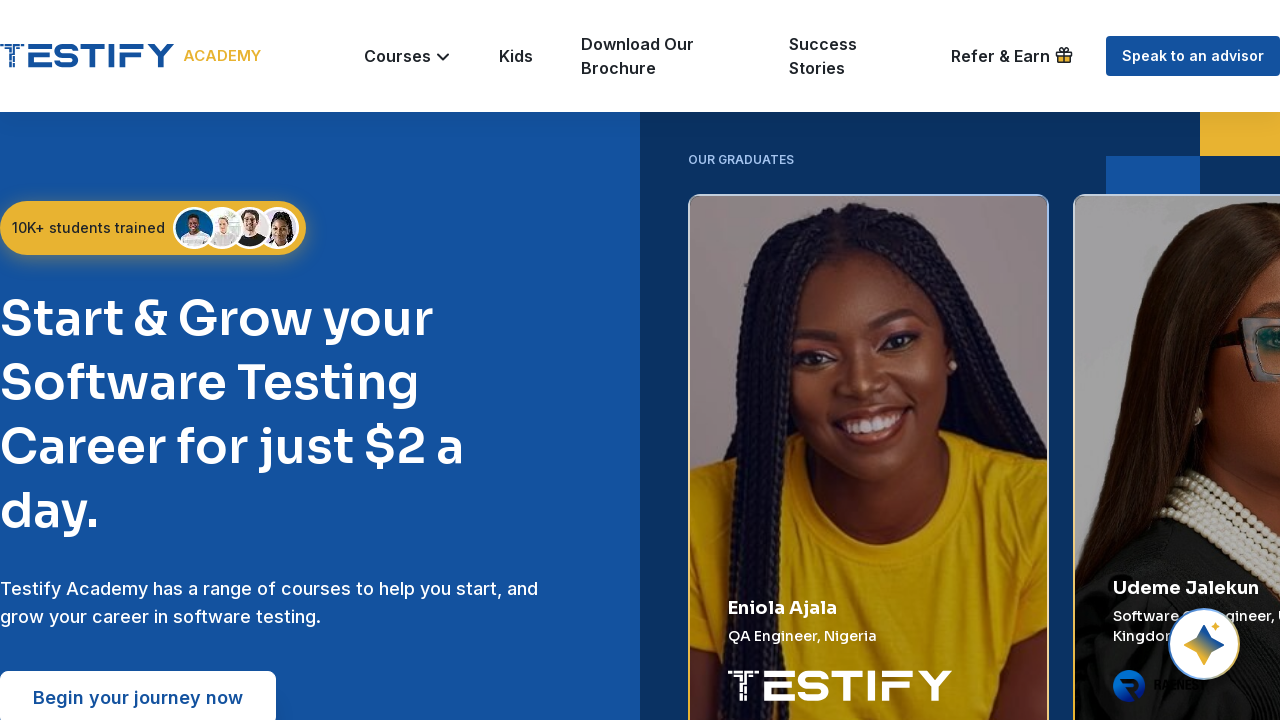